Tests navigation through various HTTP status code pages (200, 301, 404, 500) by clicking links and using browser back navigation

Starting URL: https://the-internet.herokuapp.com/redirector

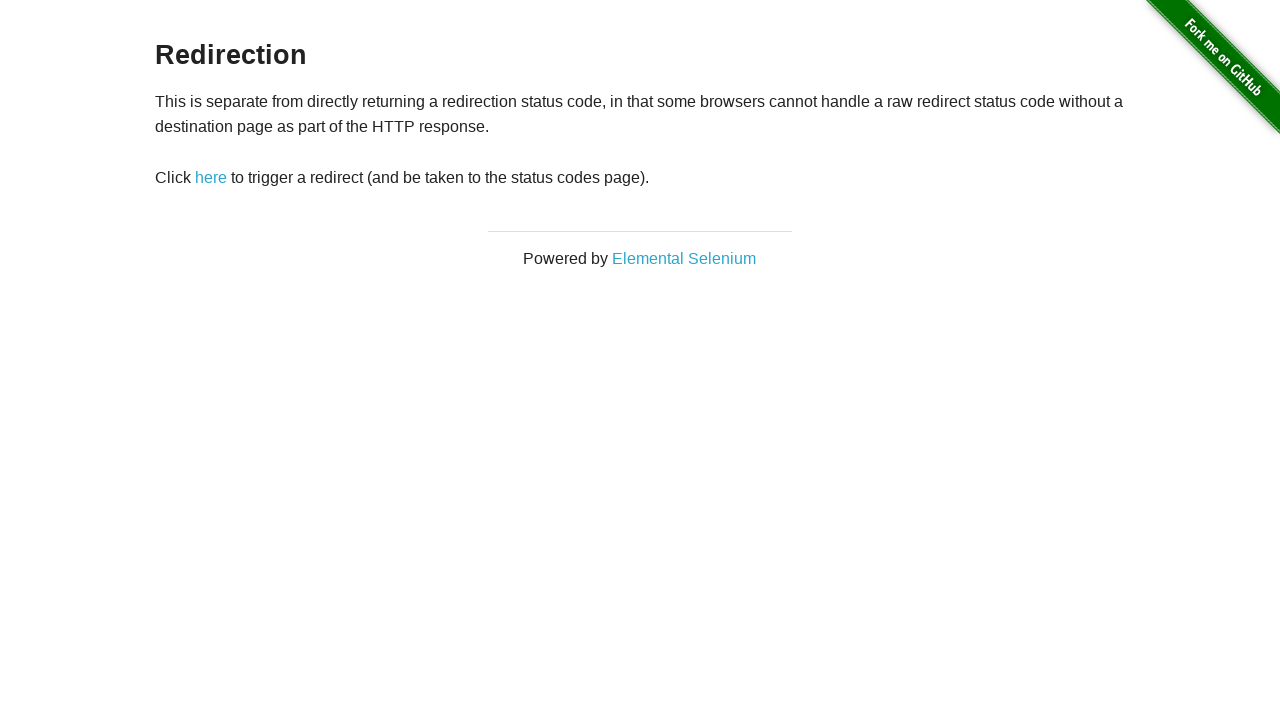

Clicked 'here' link to navigate to status codes page at (211, 178) on a:text('here')
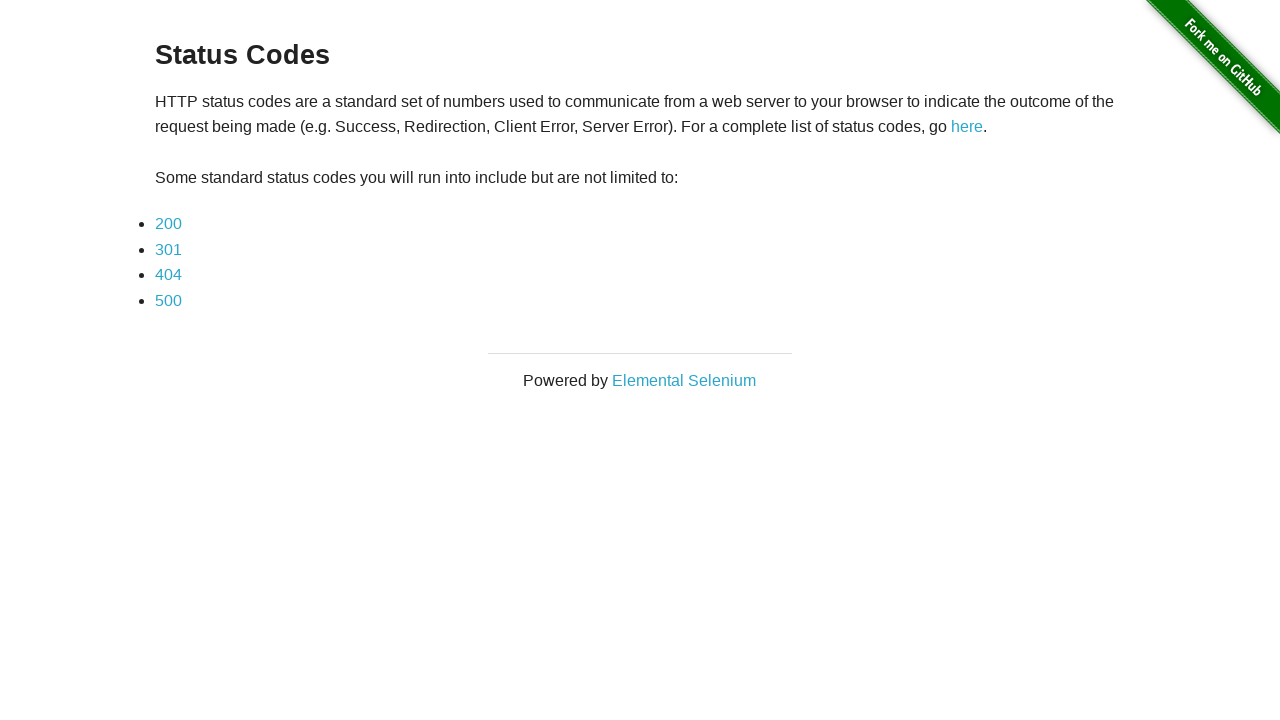

Loaded status codes page
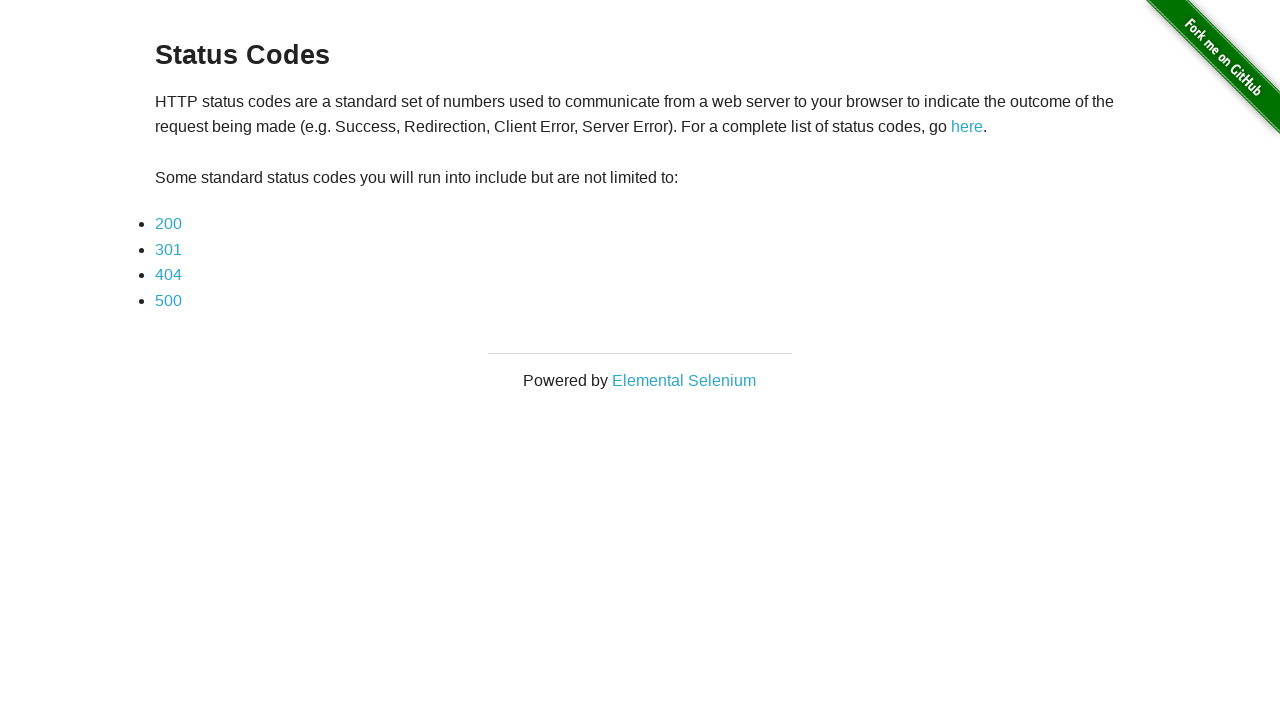

Clicked '200' status code link at (168, 224) on a:text('200')
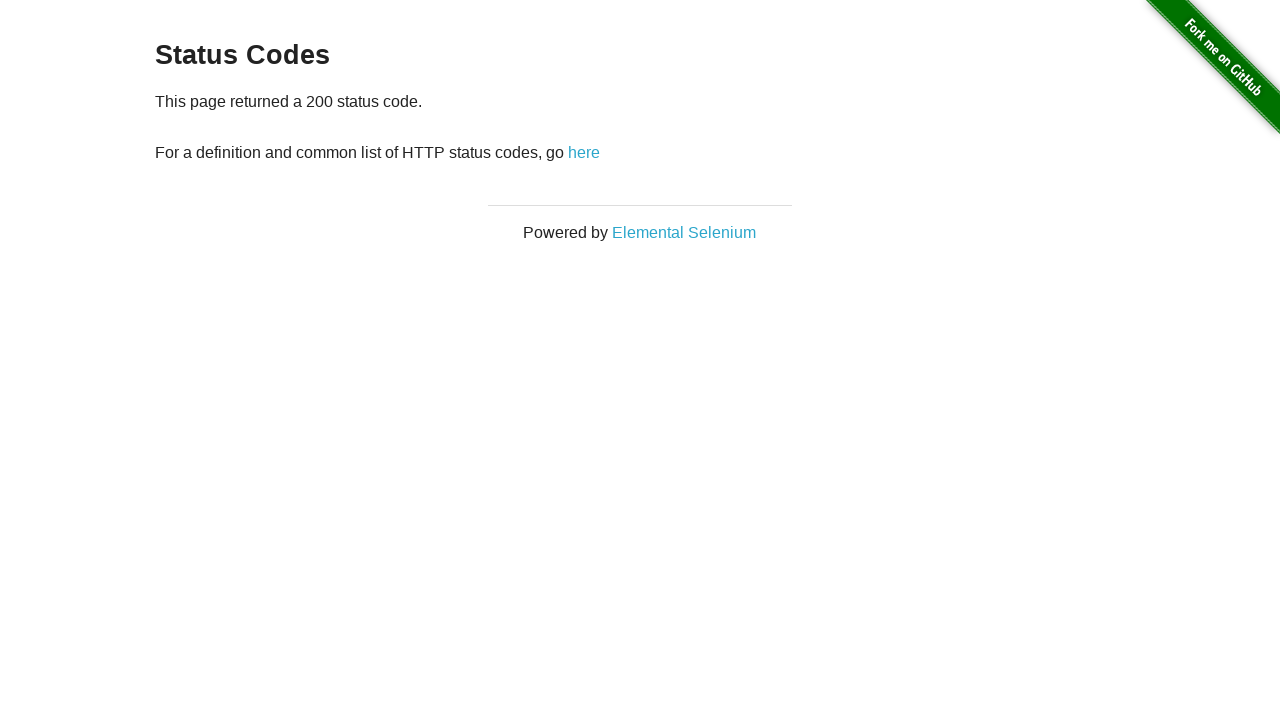

Loaded 200 status code page
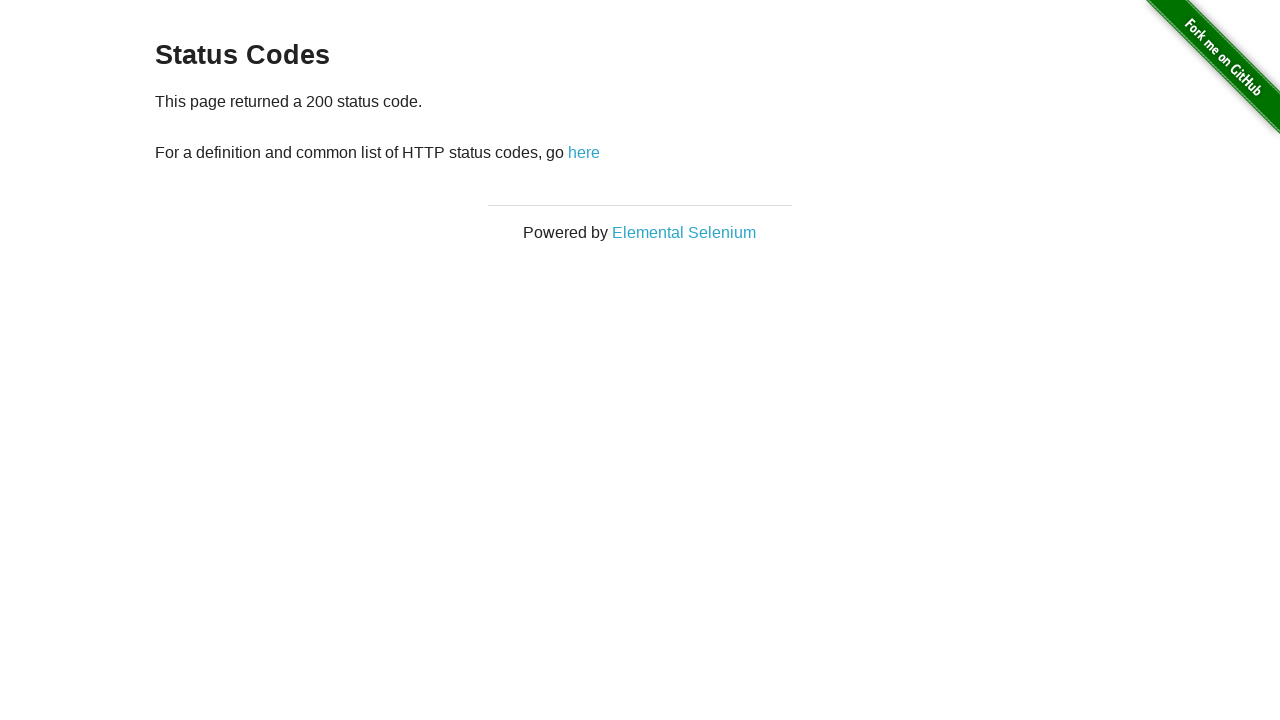

Navigated back to status codes page
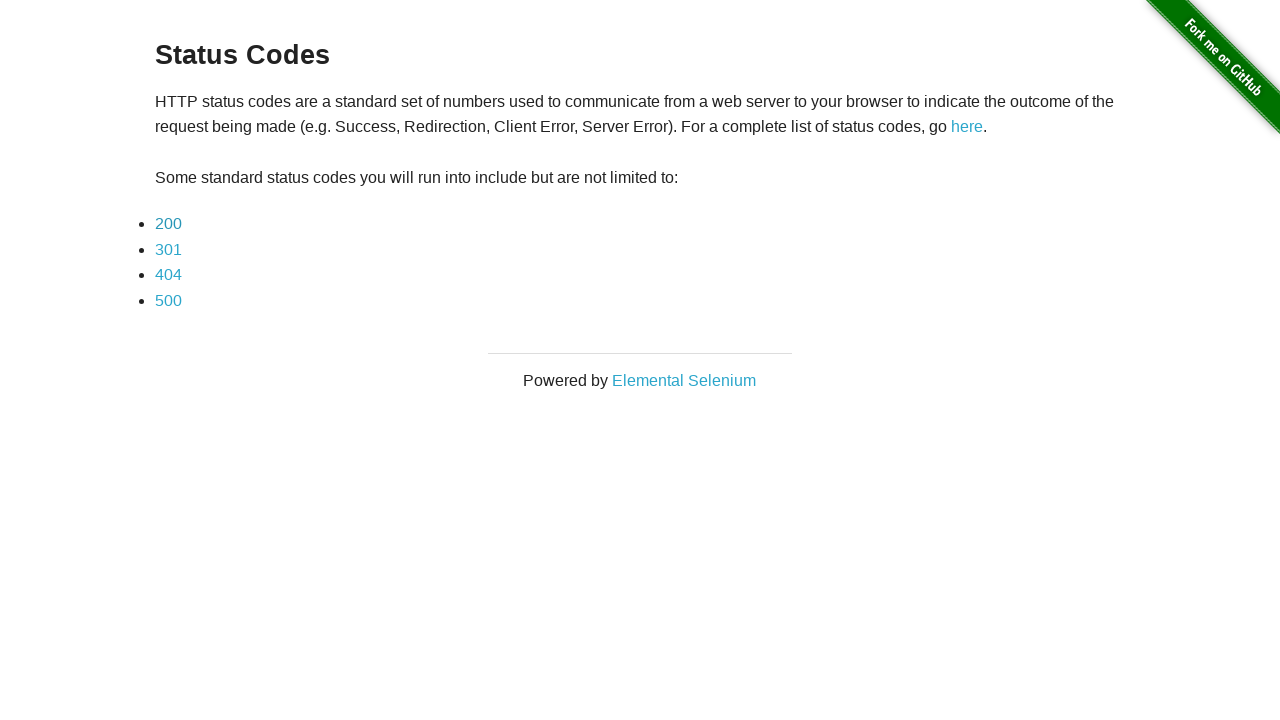

Clicked '301' status code link at (168, 249) on a:text('301')
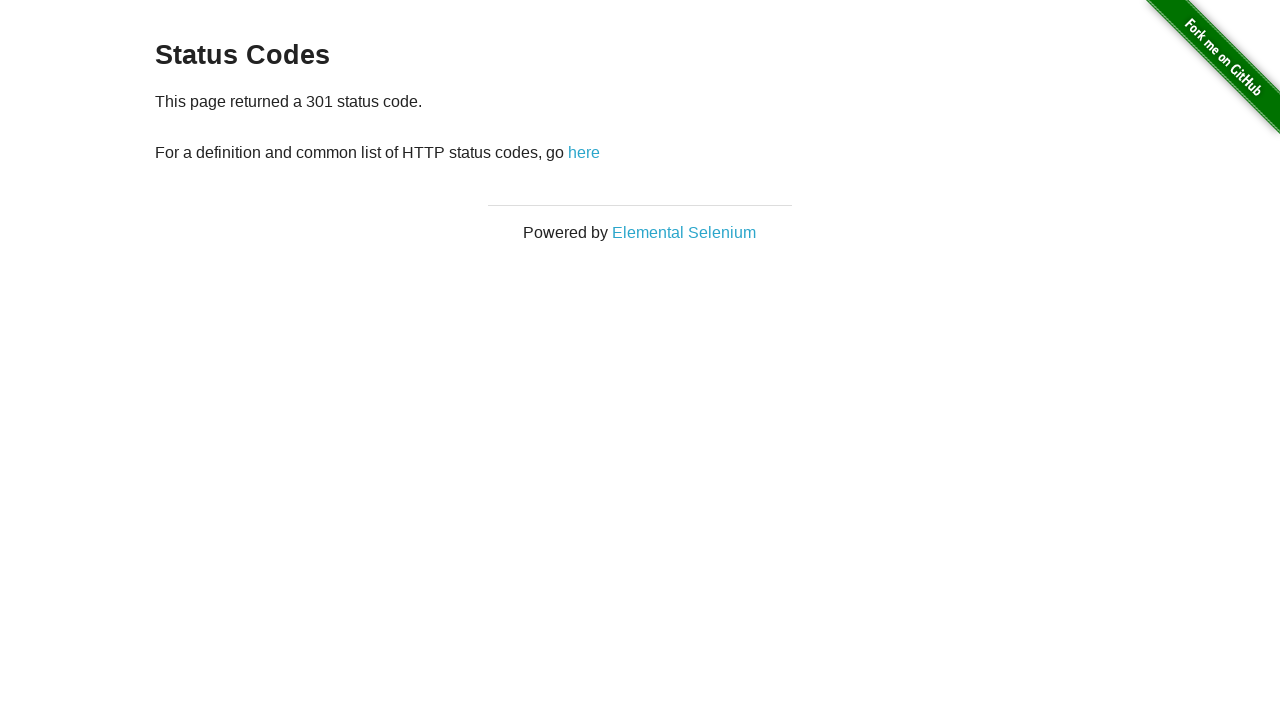

Loaded 301 status code page
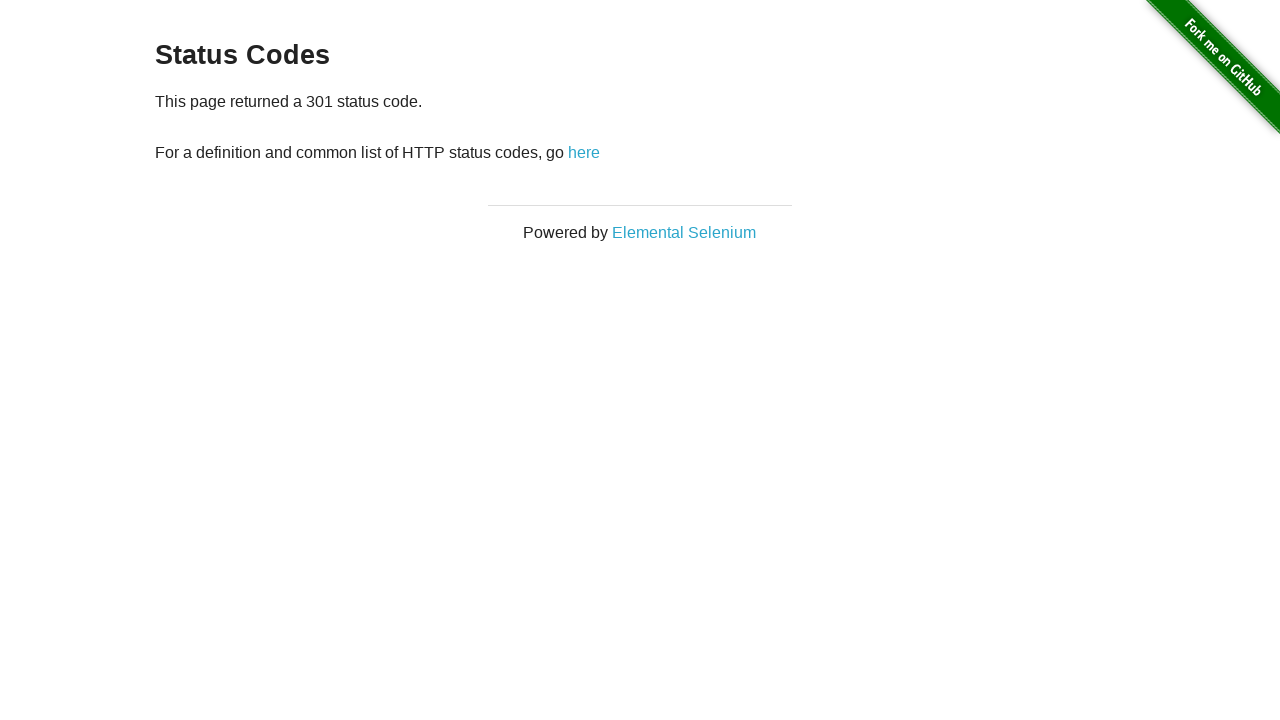

Clicked 'here' link from 301 page at (584, 152) on a:text('here')
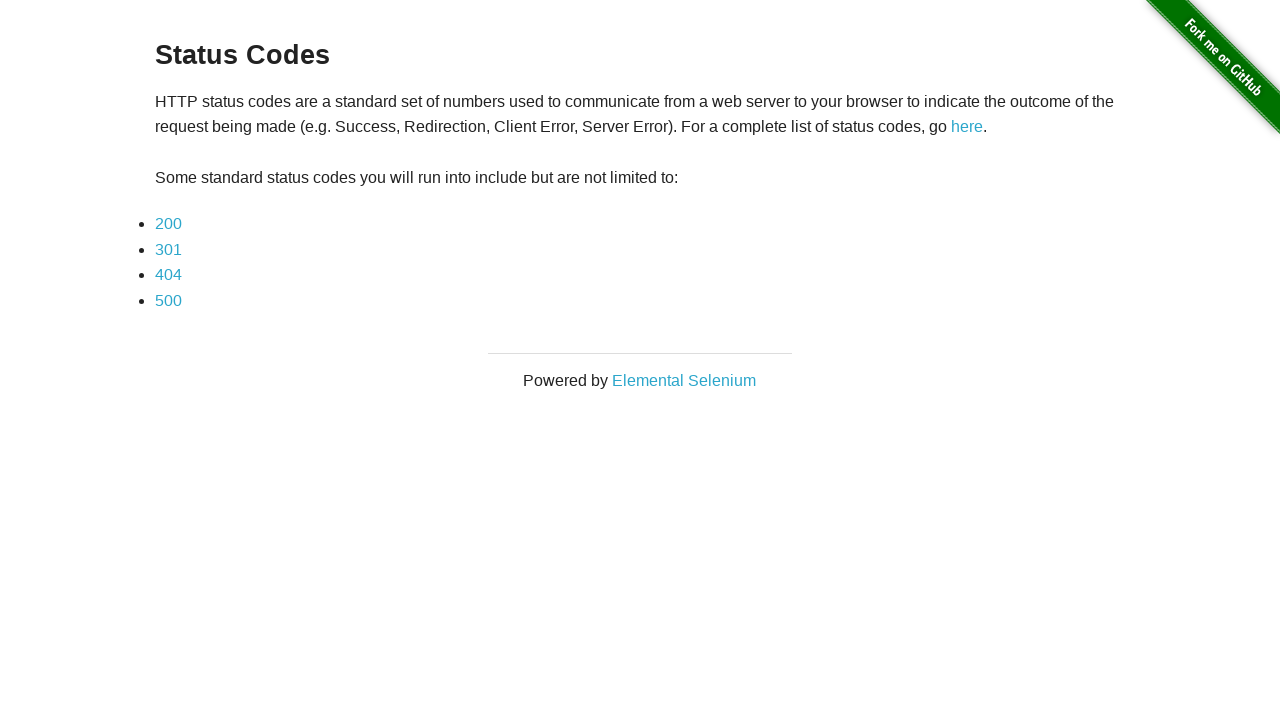

Clicked '404' status code link at (168, 275) on a:text('404')
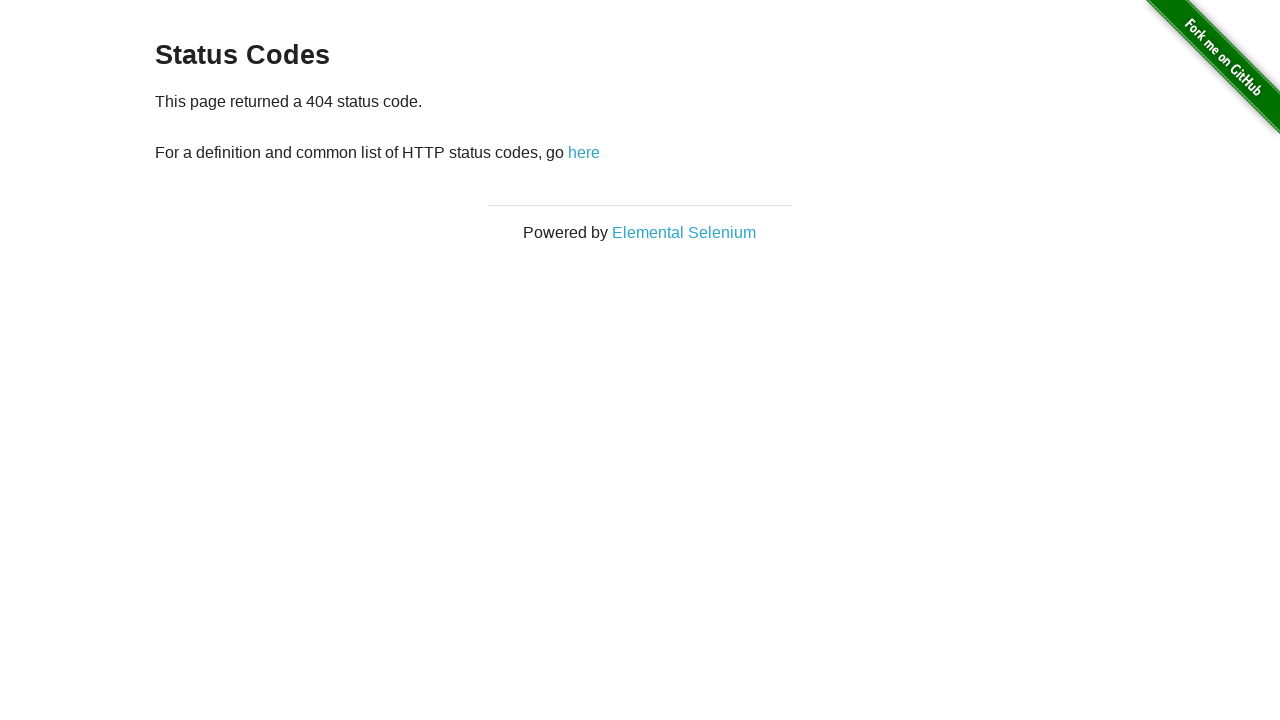

Loaded 404 status code page
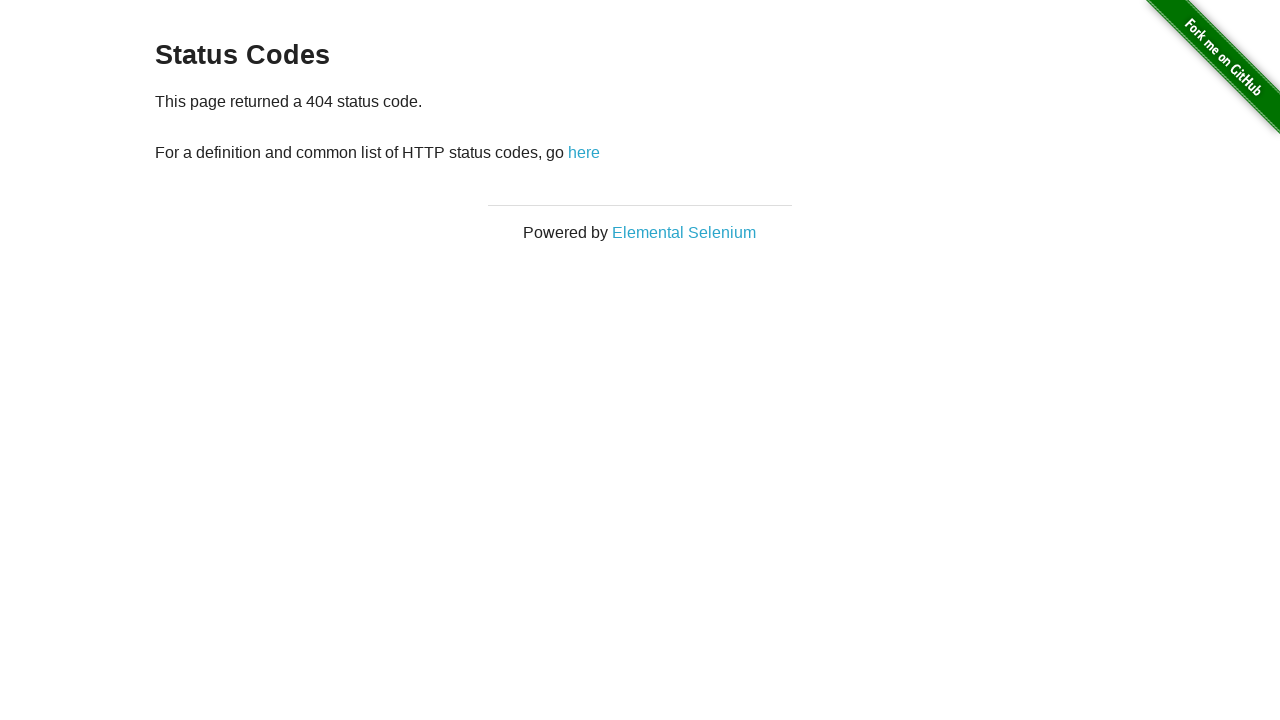

Clicked 'here' link from 404 page at (584, 152) on a:text('here')
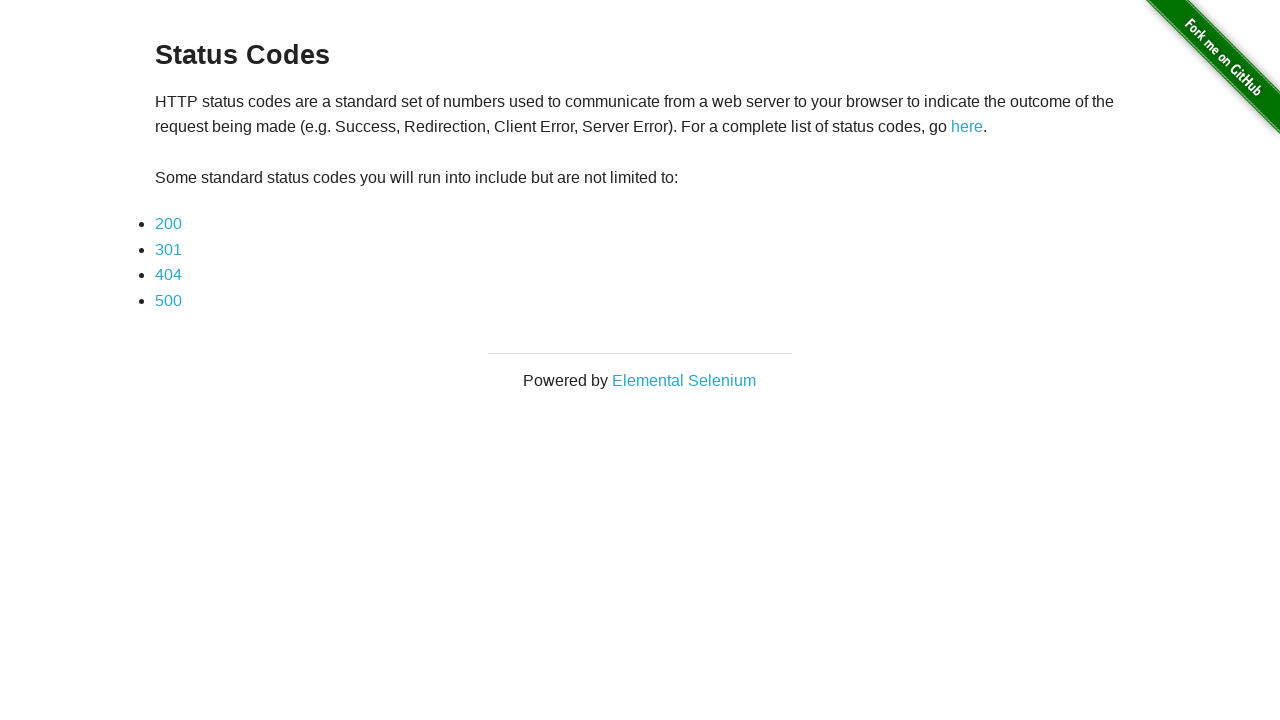

Clicked '500' status code link at (168, 300) on a:text('500')
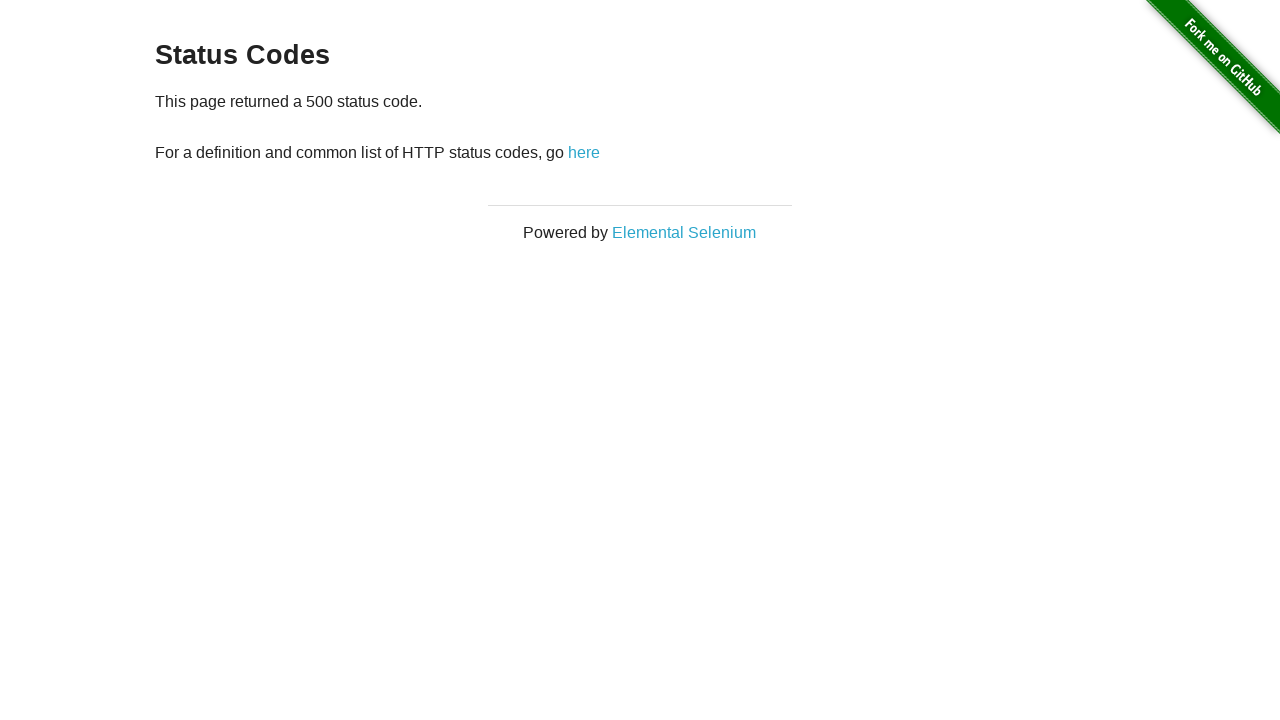

Loaded 500 status code page
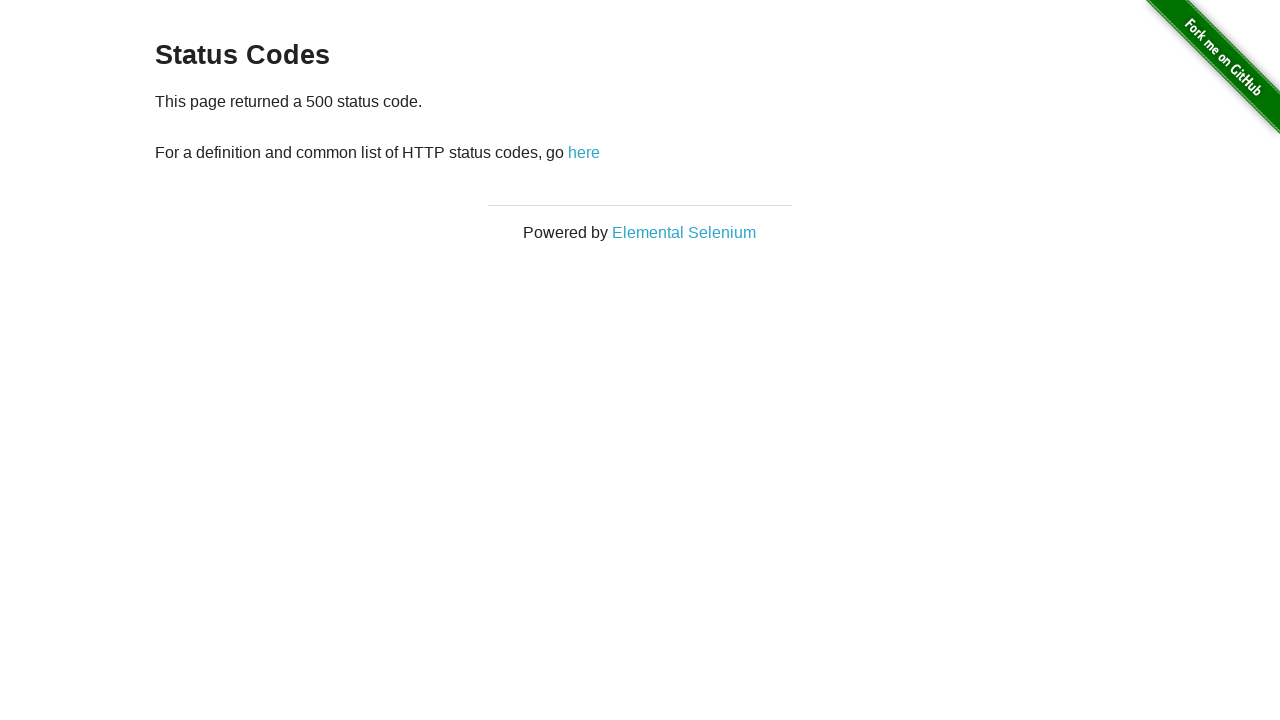

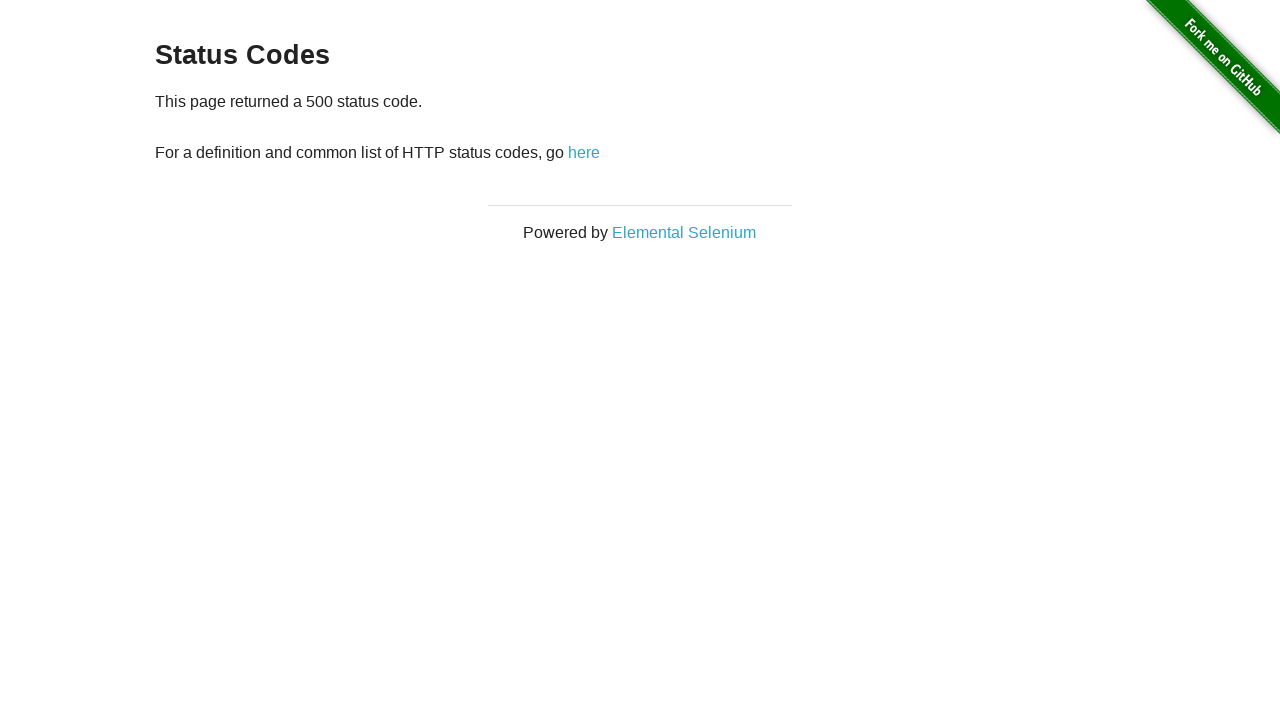